Searches for SEC disciplinary actions by filling in first and last name fields in the search form and submitting it to retrieve results

Starting URL: https://www.sec.gov/litigations/sec-action-look-up

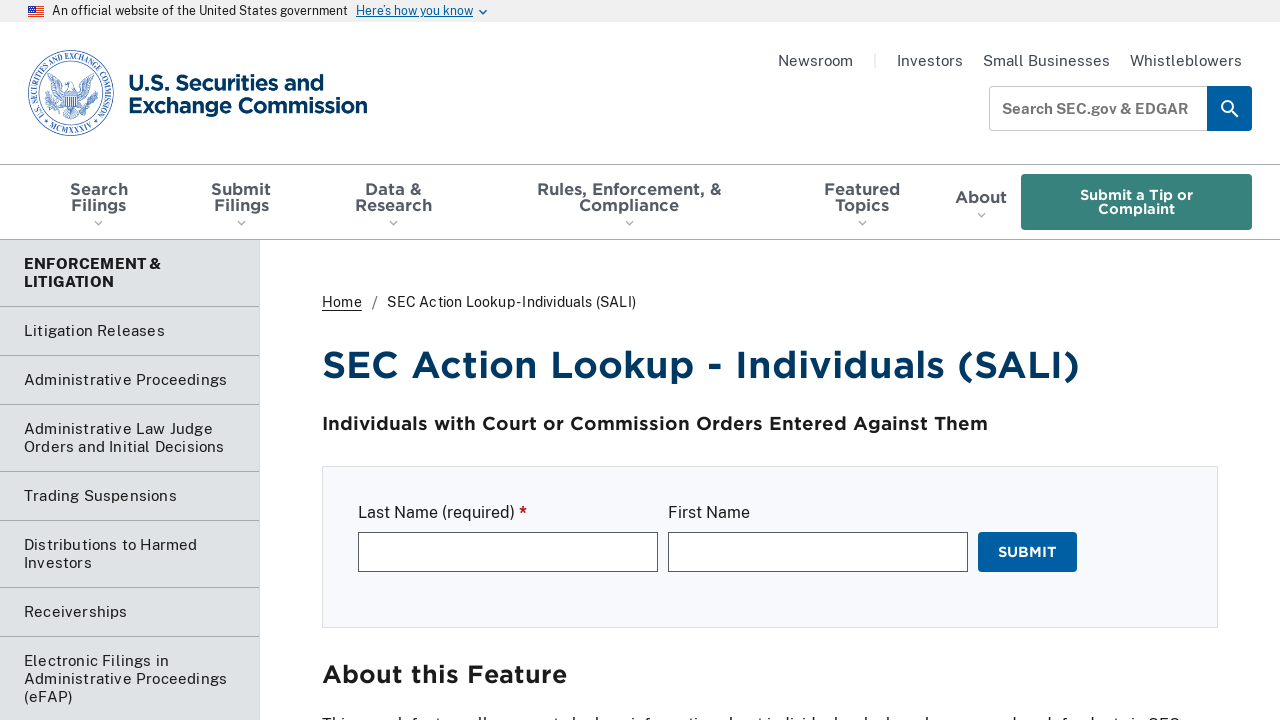

Search form loaded and last name field is visible
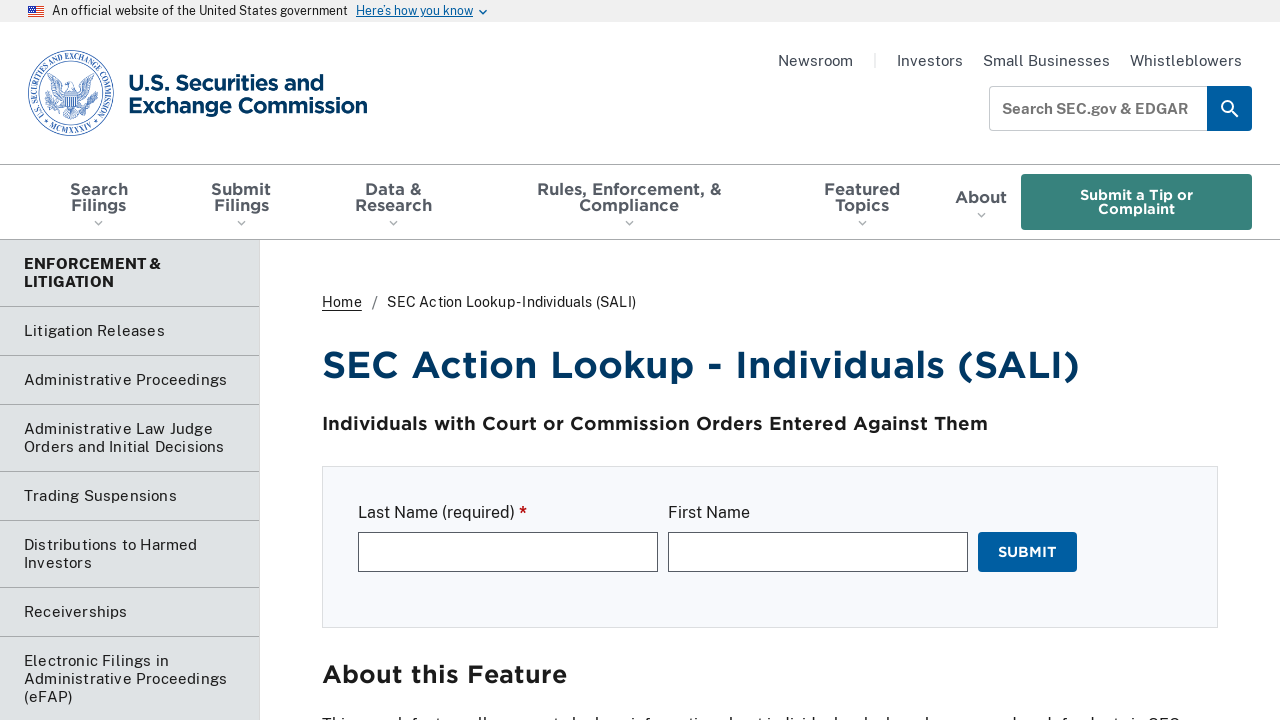

Filled last name field with 'Miller' on #edit-last-name
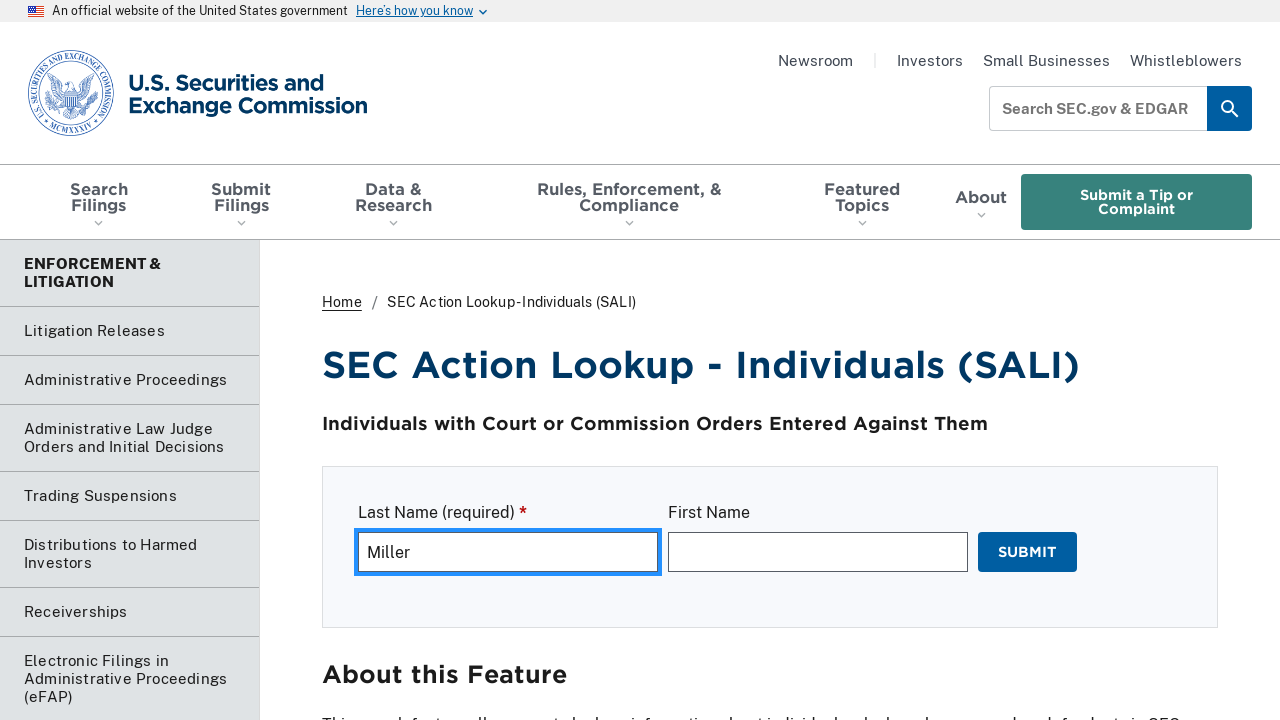

Filled first name field with 'Mark' on #edit-first-name
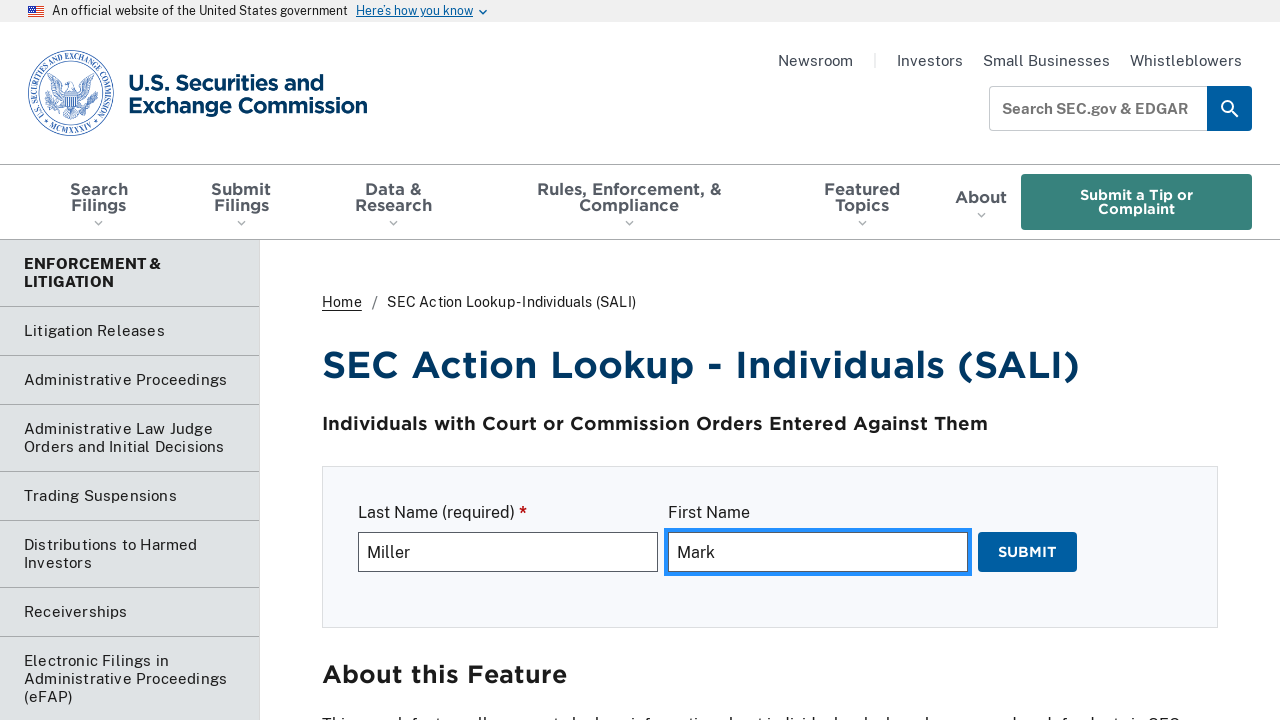

Clicked submit button to search for disciplinary actions at (1028, 552) on #edit-submit-bad-actors
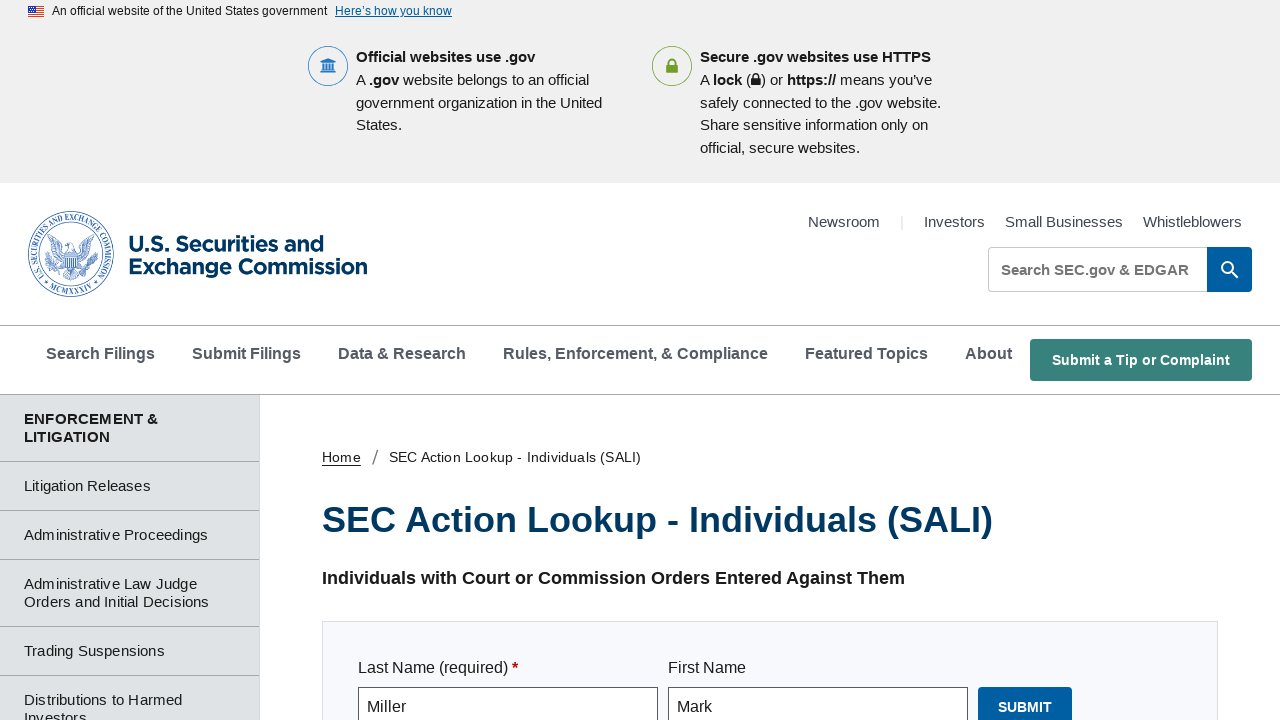

Search results loaded successfully
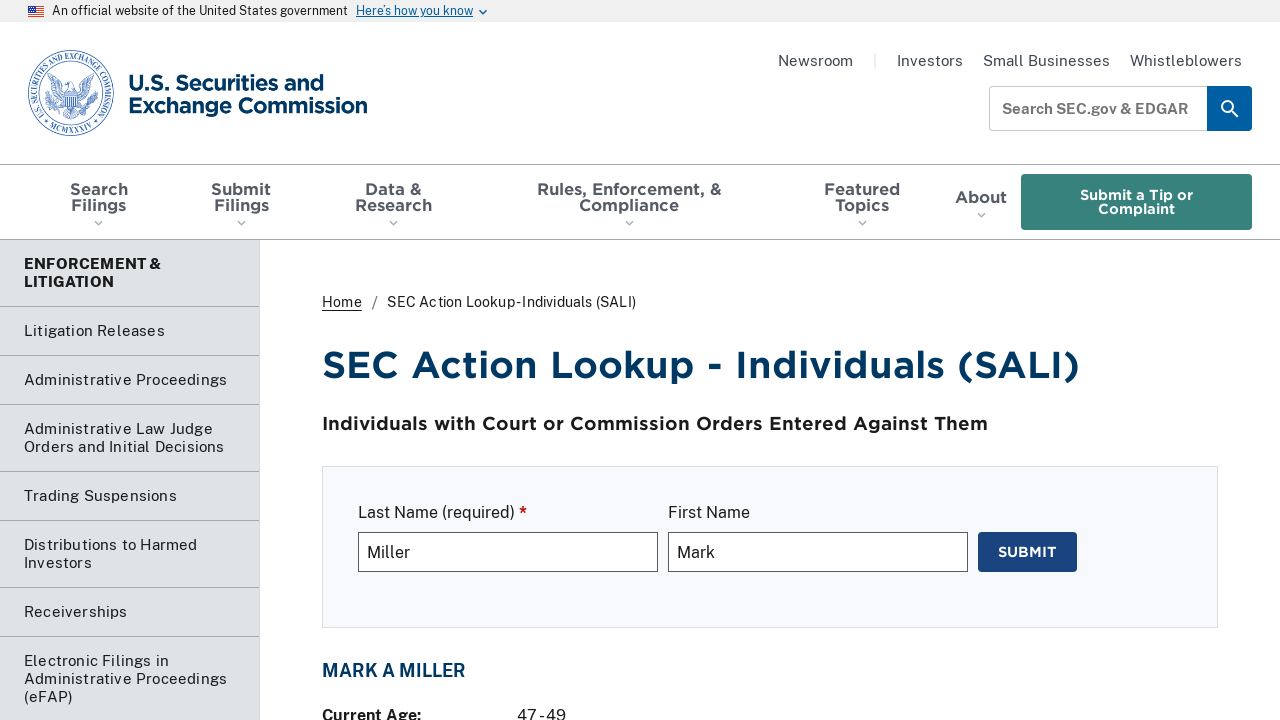

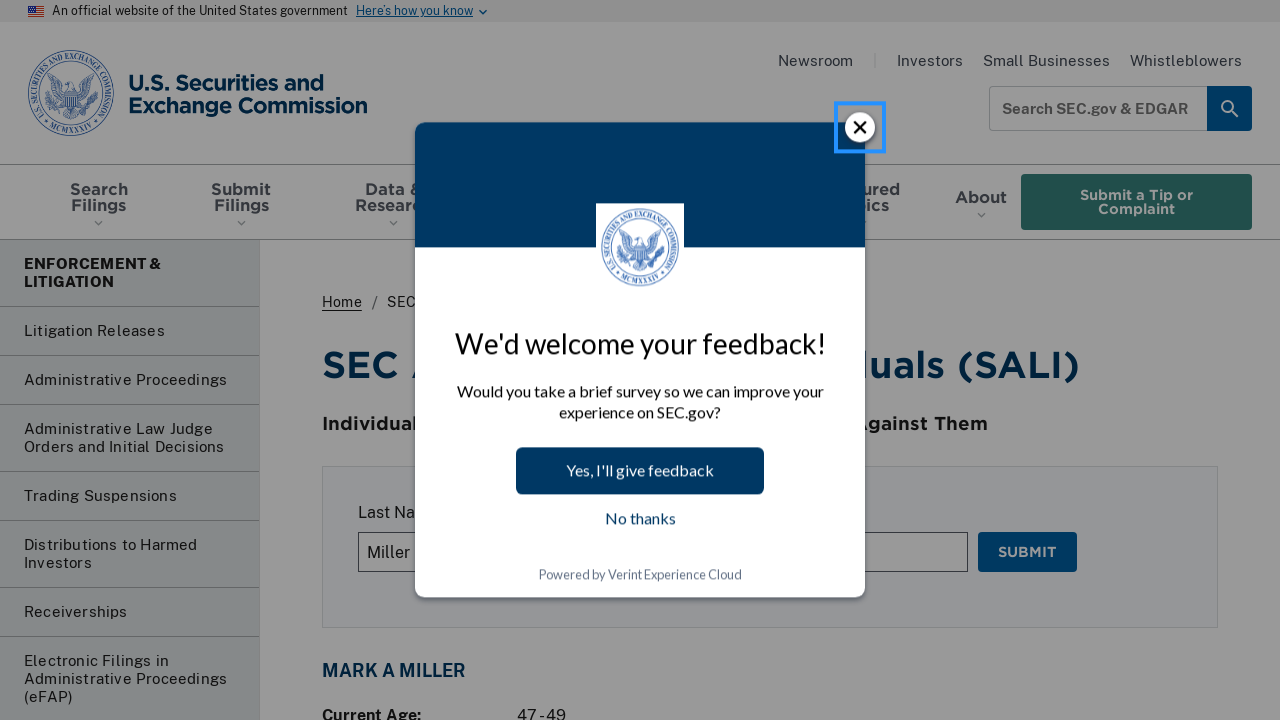